Tests a registration form by filling in first name, last name, and email fields, then submitting the form and verifying successful registration message

Starting URL: http://suninjuly.github.io/registration1.html

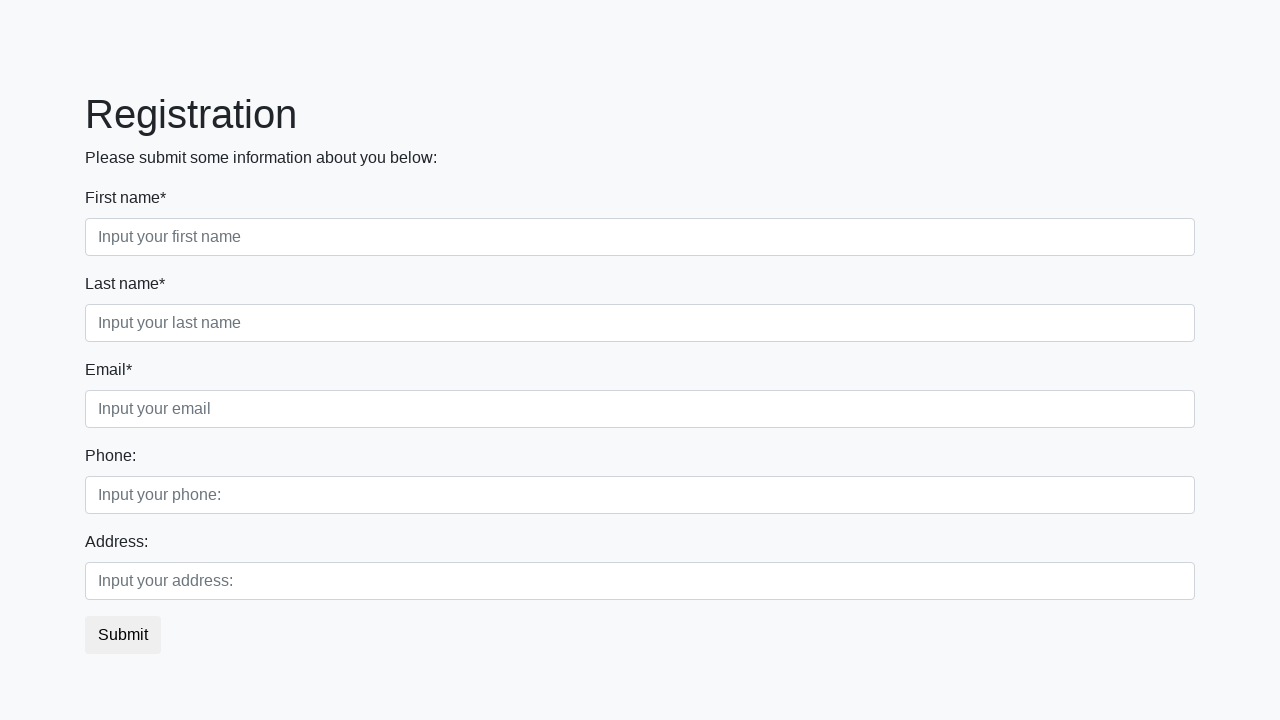

Filled first name field with 'firstname' on .first_block .form-control.first
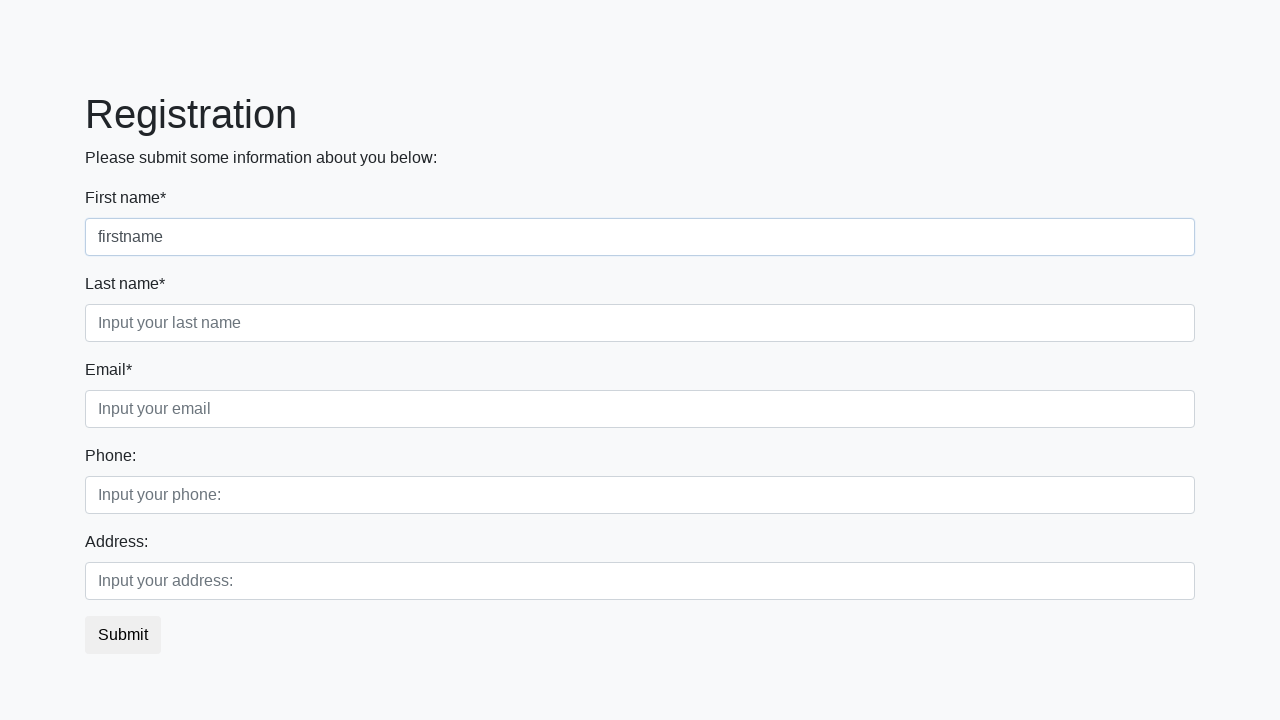

Filled last name field with 'lastname' on .first_block .form-control.second
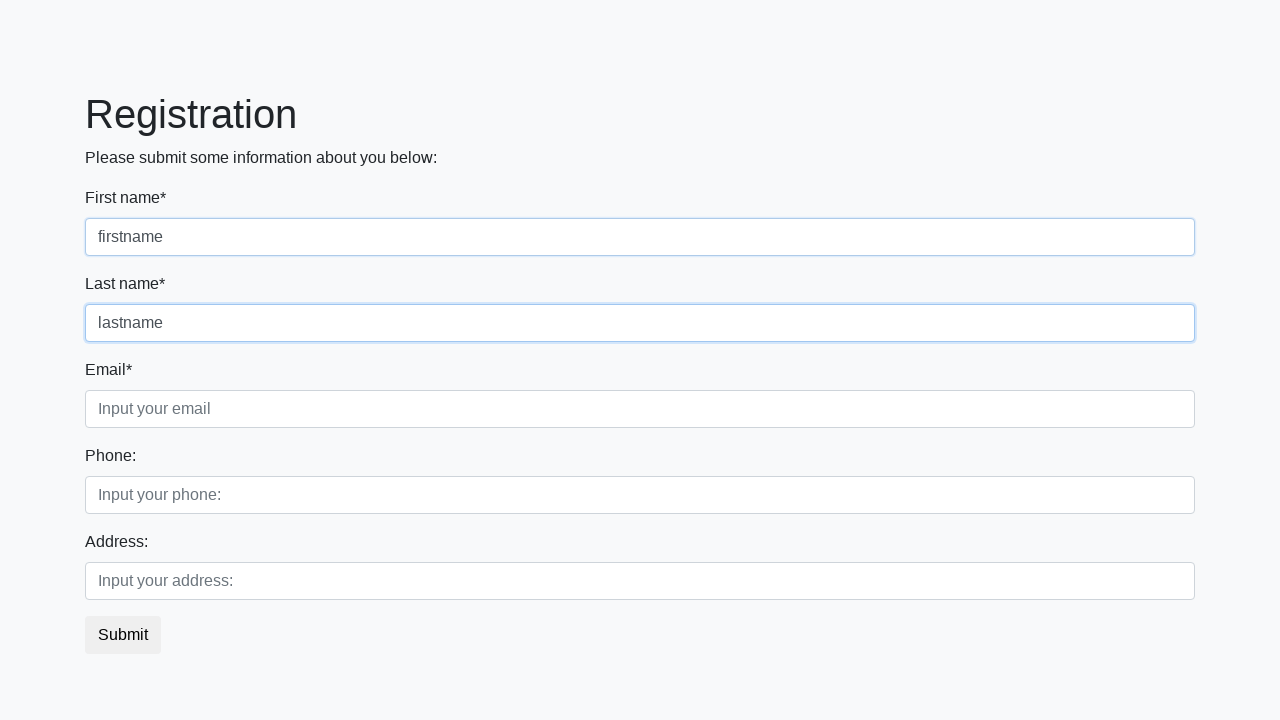

Filled email field with 'mail321@123mail.com' on .first_block .form-control.third
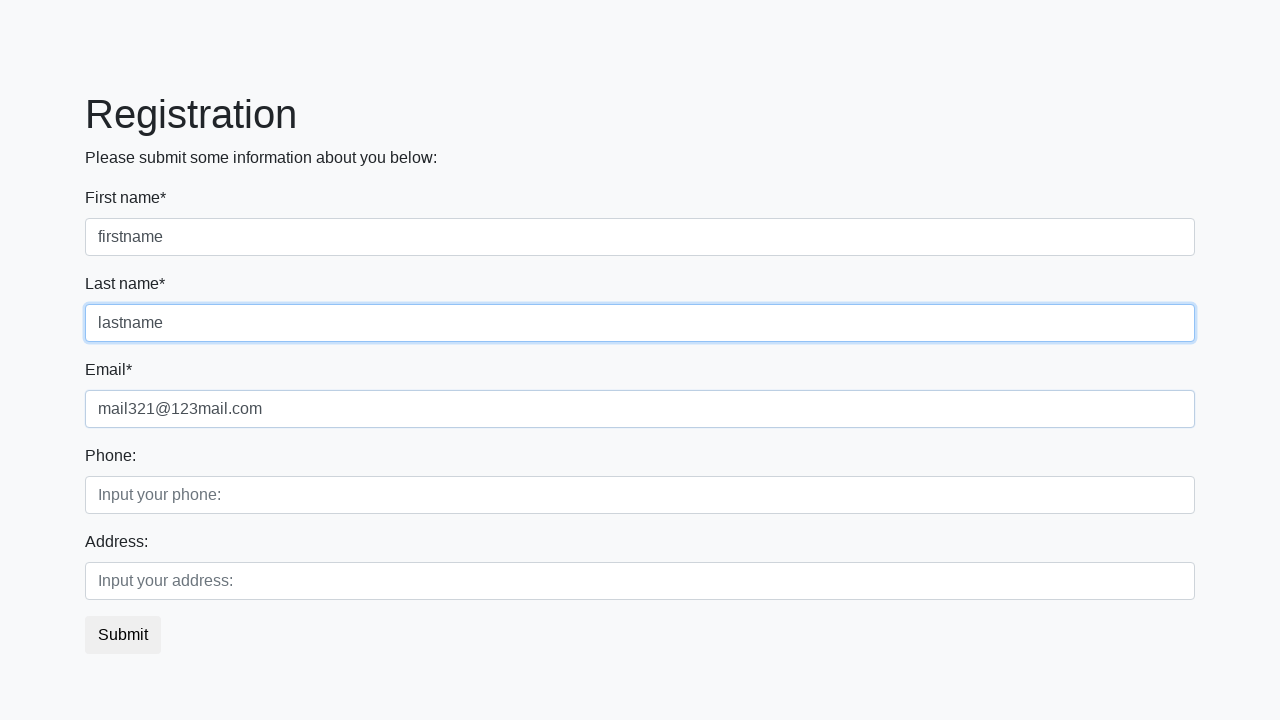

Clicked submit button to submit registration form at (123, 635) on button.btn
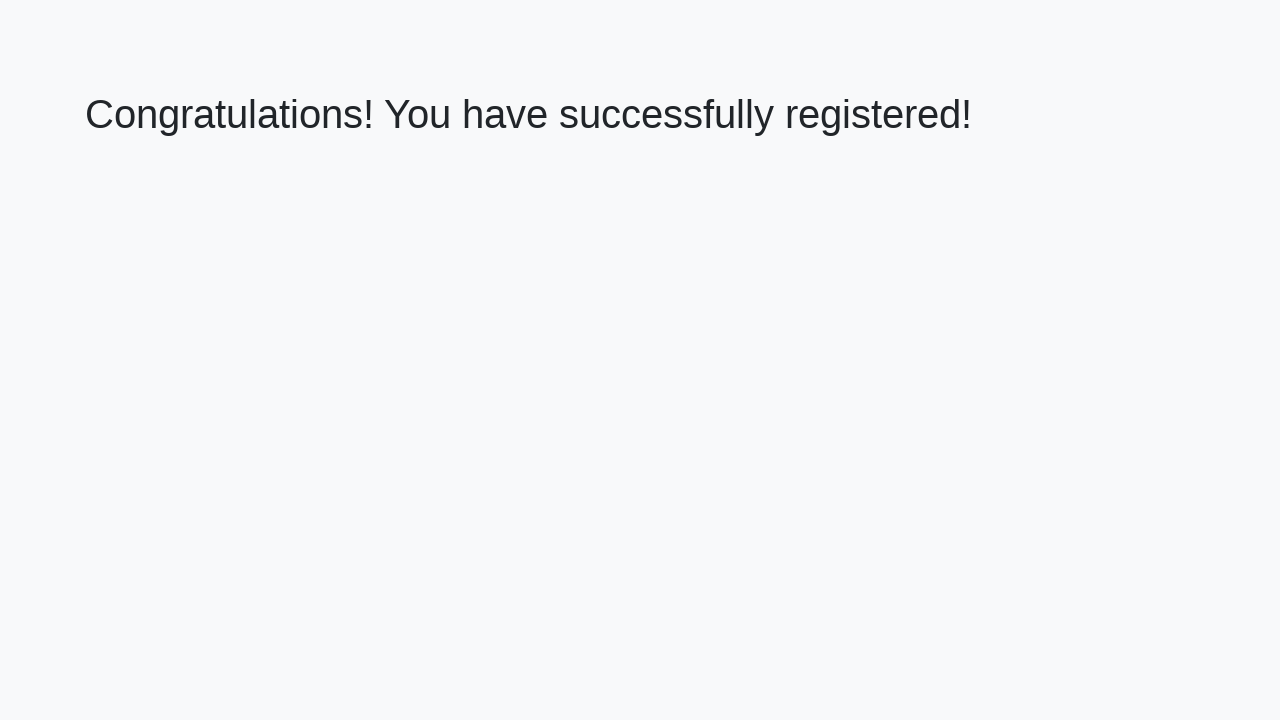

Success message heading loaded
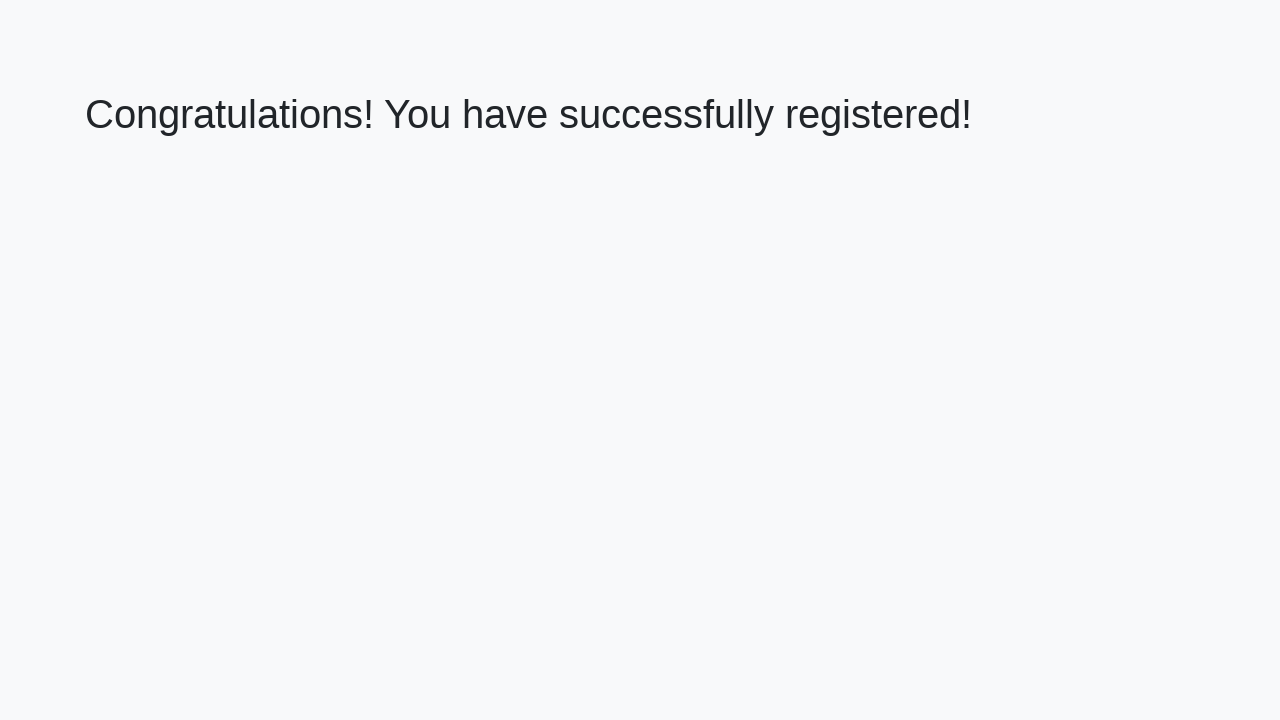

Retrieved success message text: 'Congratulations! You have successfully registered!'
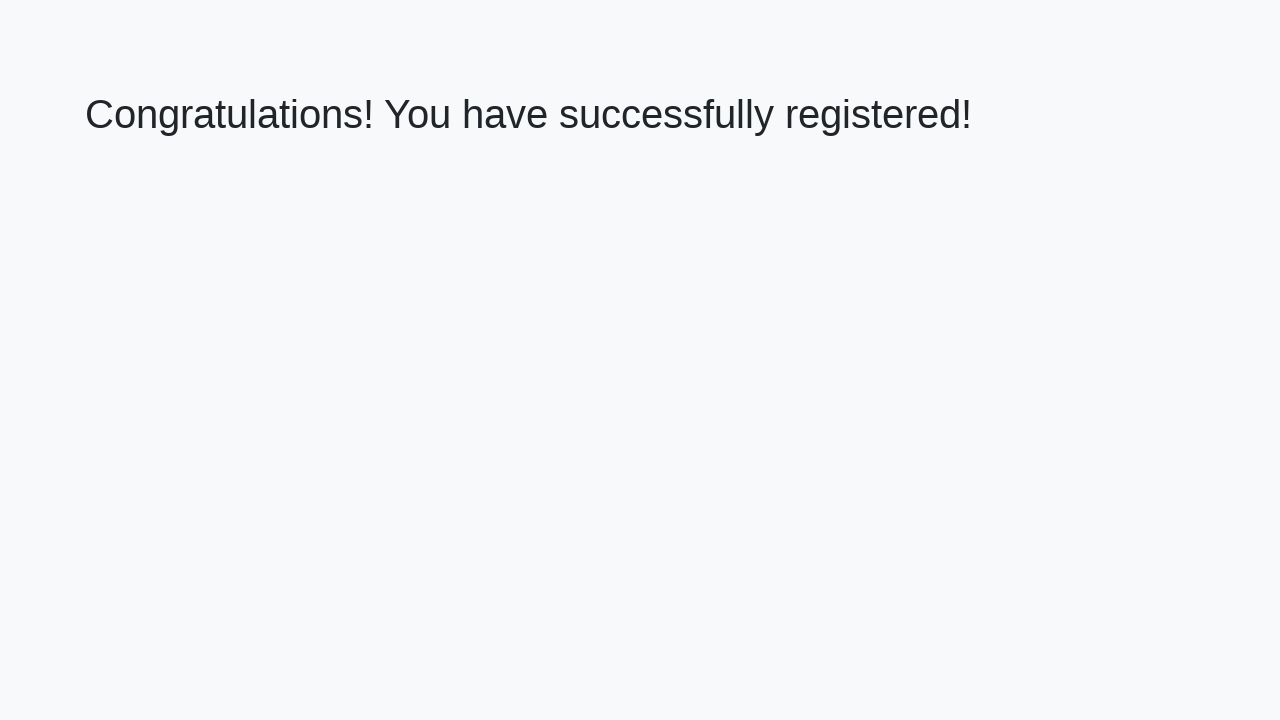

Verified registration success message matches expected text
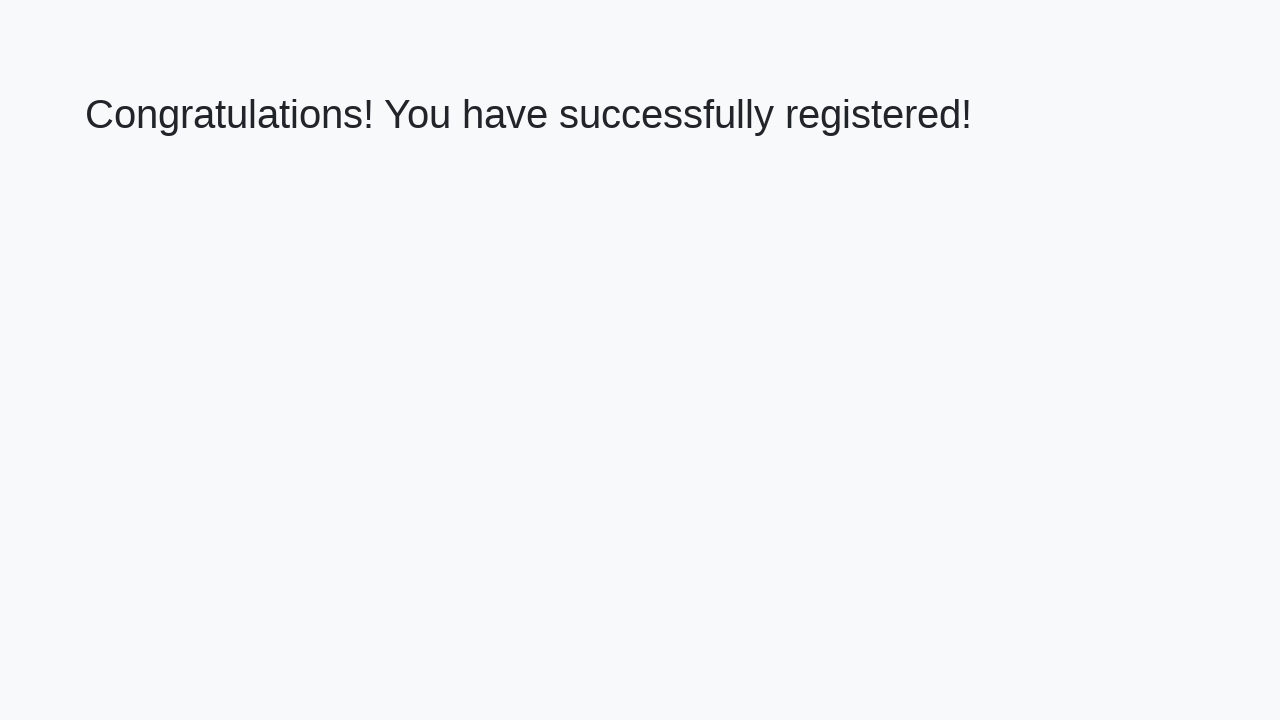

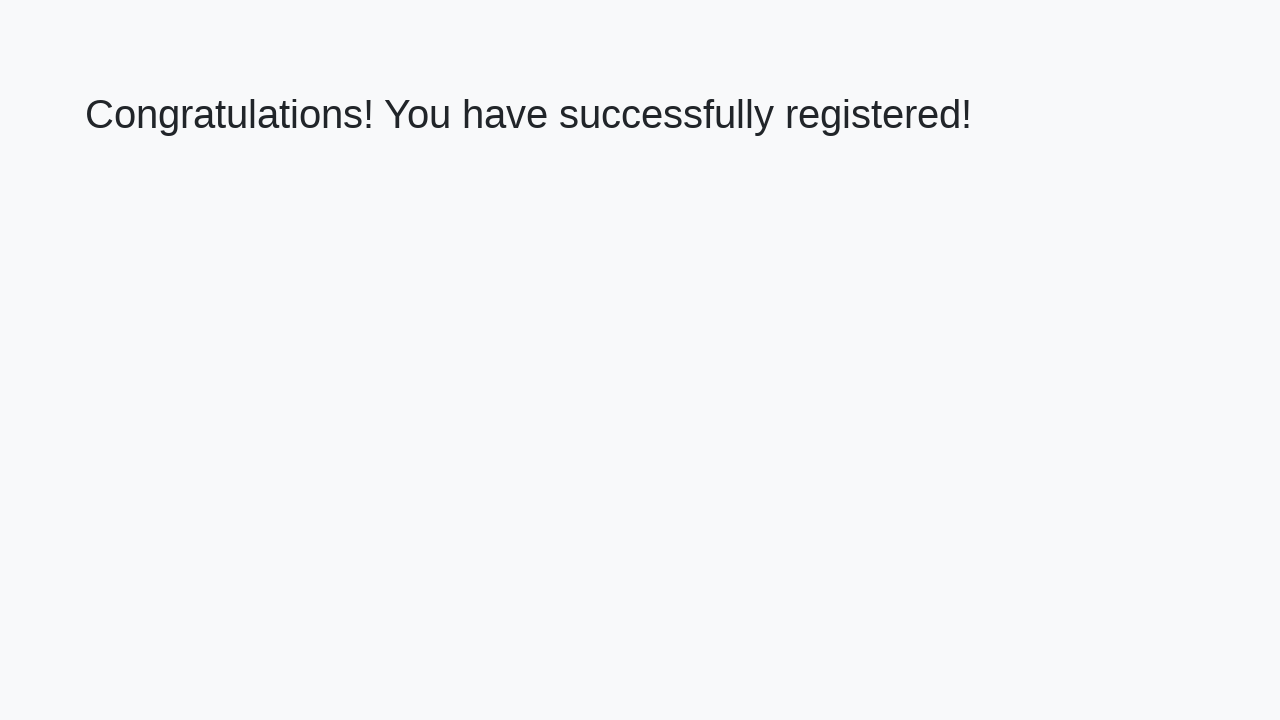